Tests scrolling to an iframe element to bring it into the viewport

Starting URL: https://www.selenium.dev/selenium/web/scrolling_tests/frame_with_nested_scrolling_frame_out_of_view.html

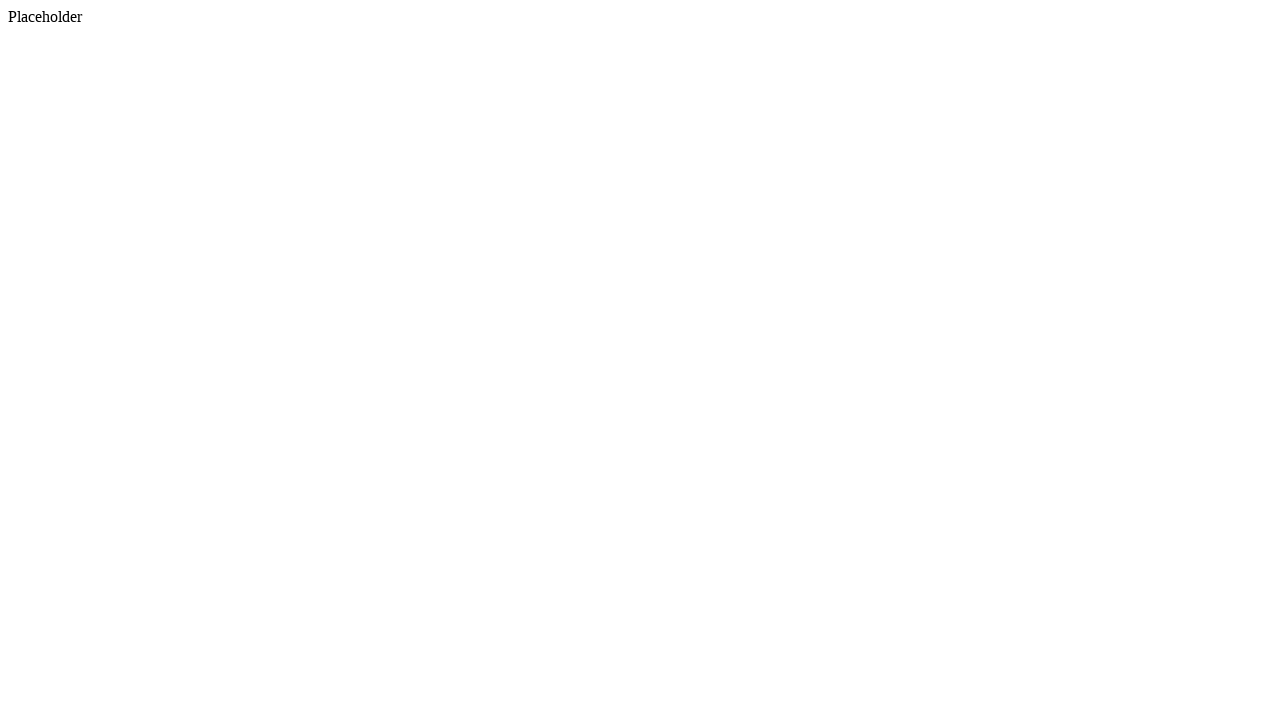

Located iframe element on page
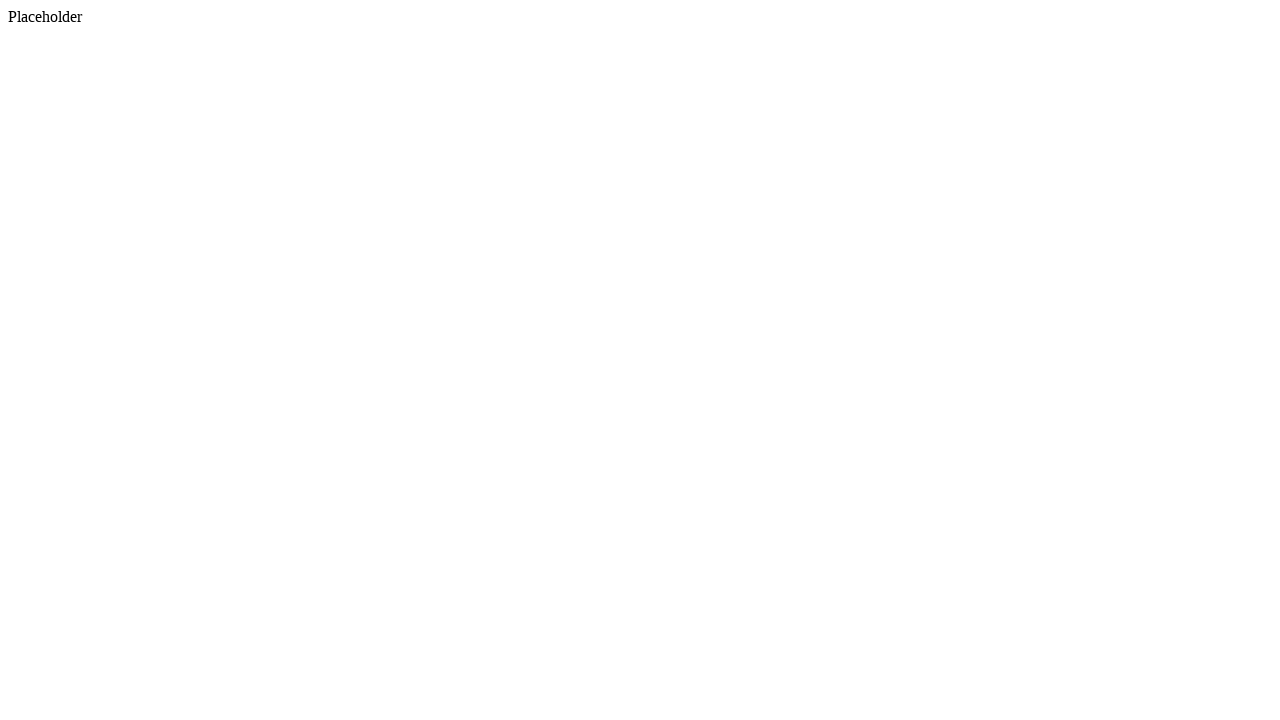

Scrolled iframe element into view
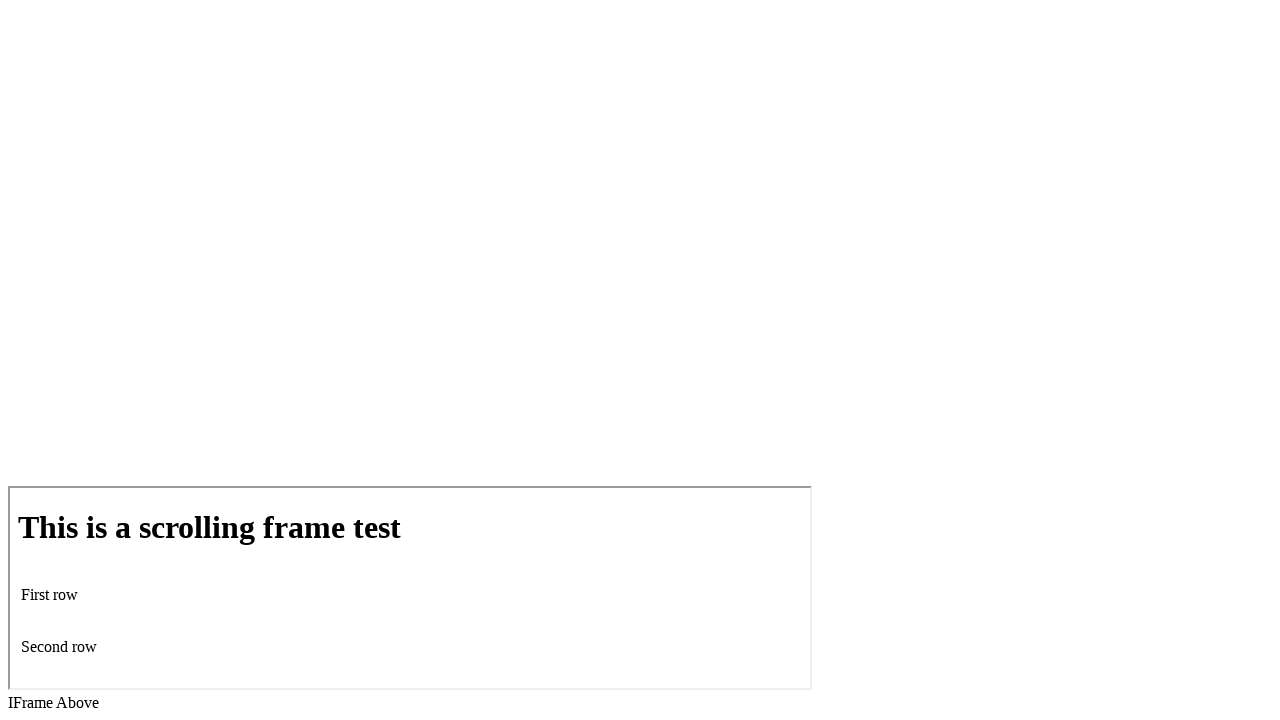

Verified iframe is visible in viewport
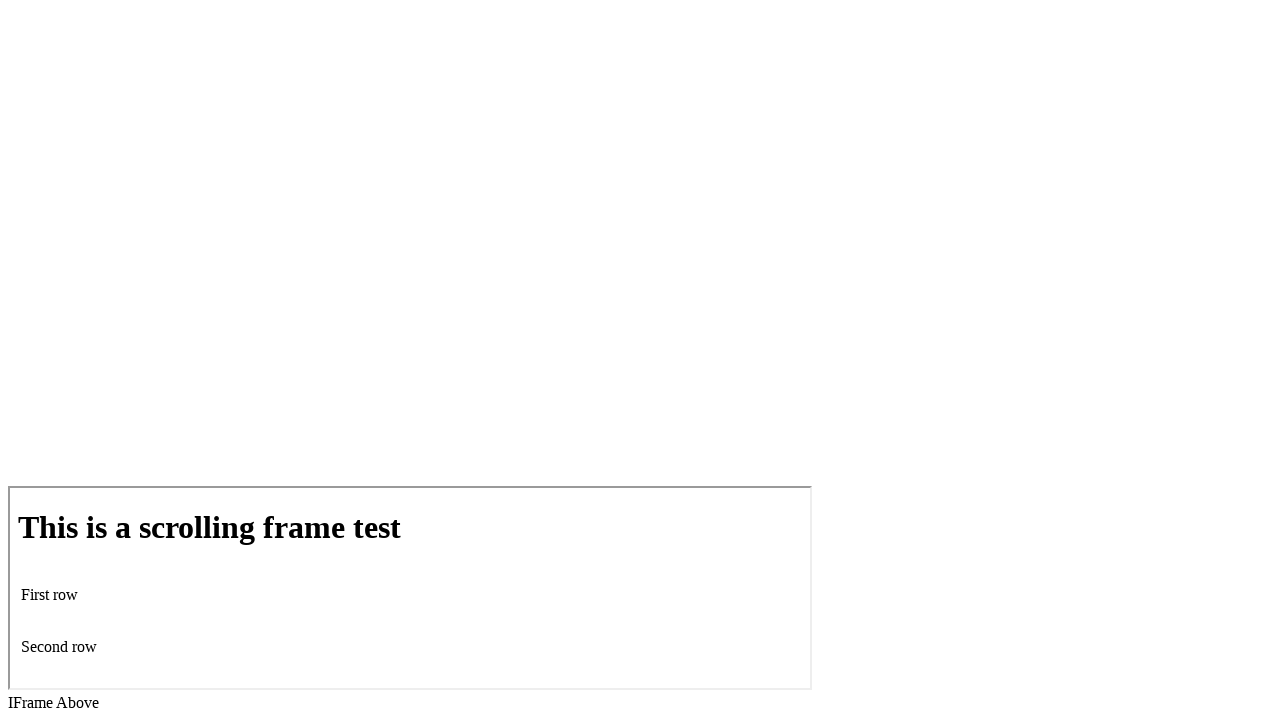

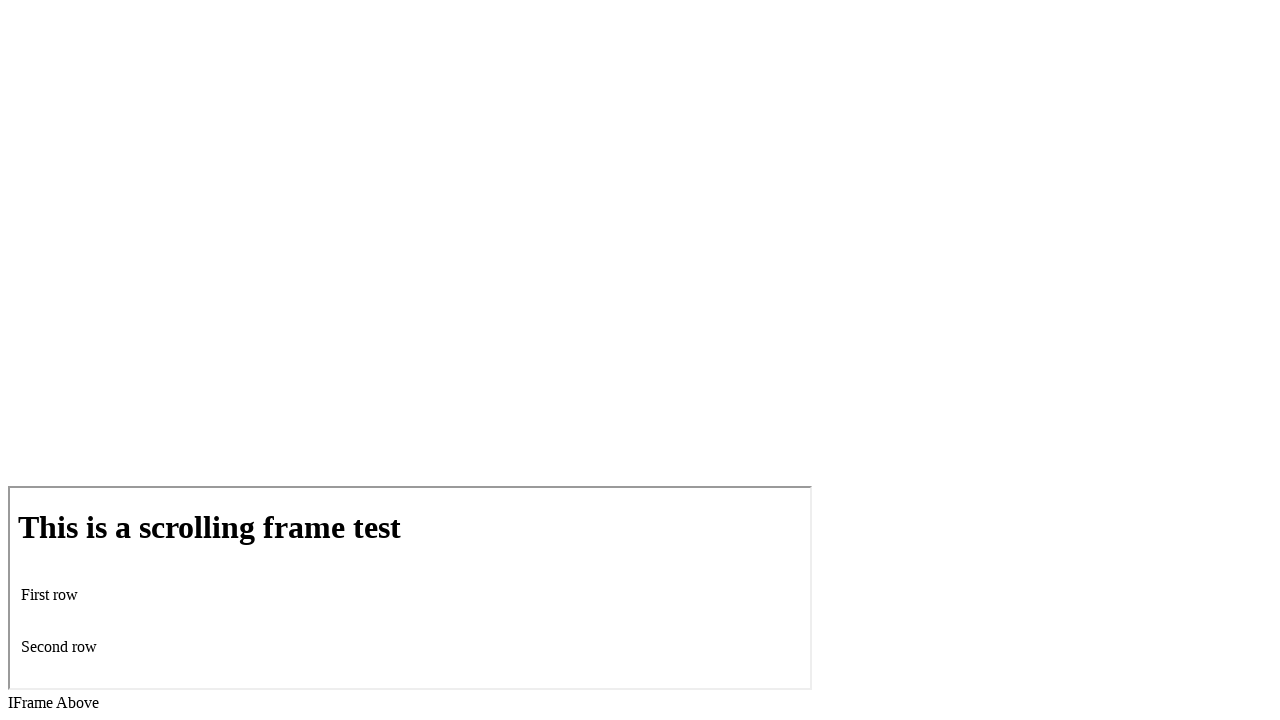